Tests navigation to status code pages by clicking on status code links and returning back to the main page

Starting URL: https://the-internet.herokuapp.com/status_codes

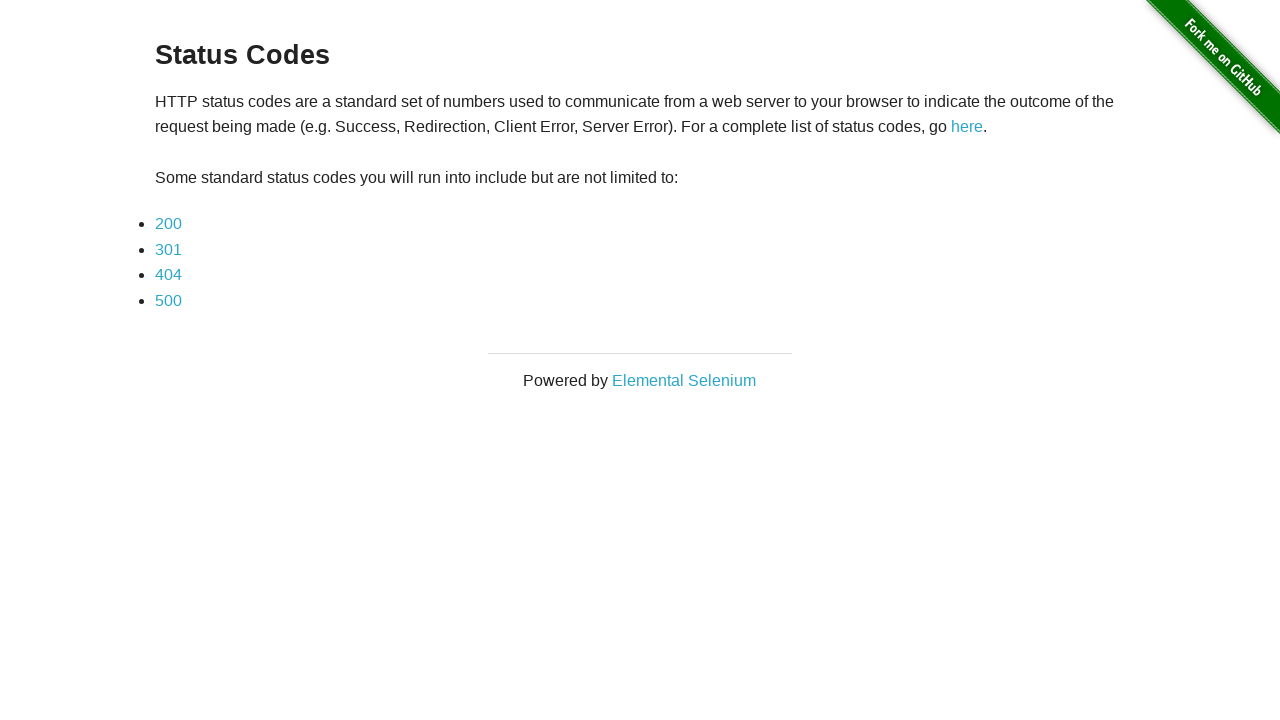

Navigated to status codes main page
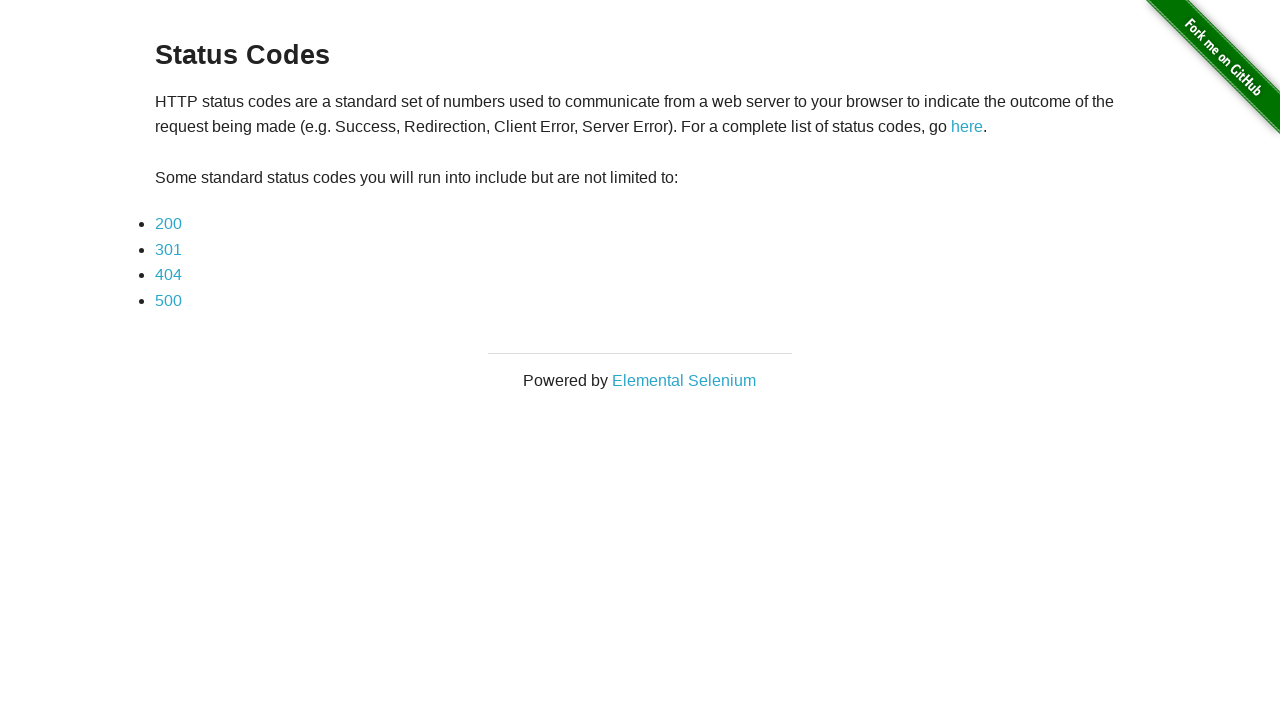

Clicked on 200 status code link at (168, 224) on a:text('200')
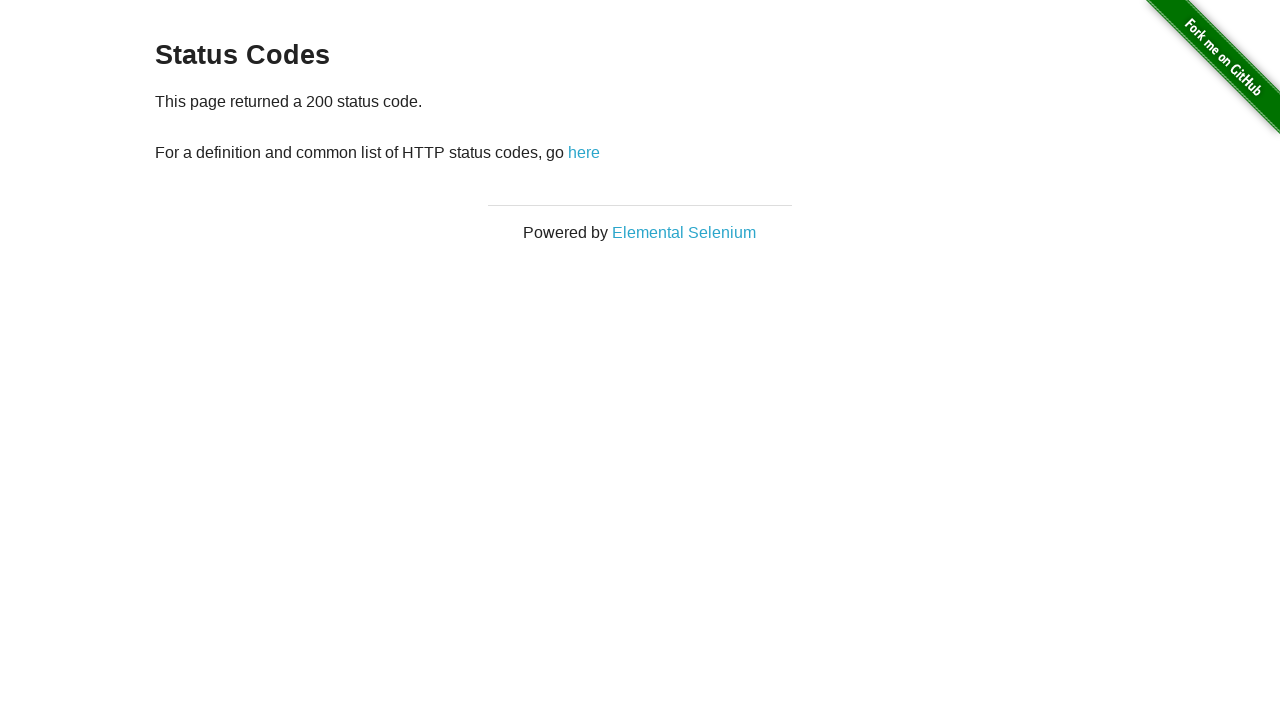

Page loaded after navigating to 200 status code page
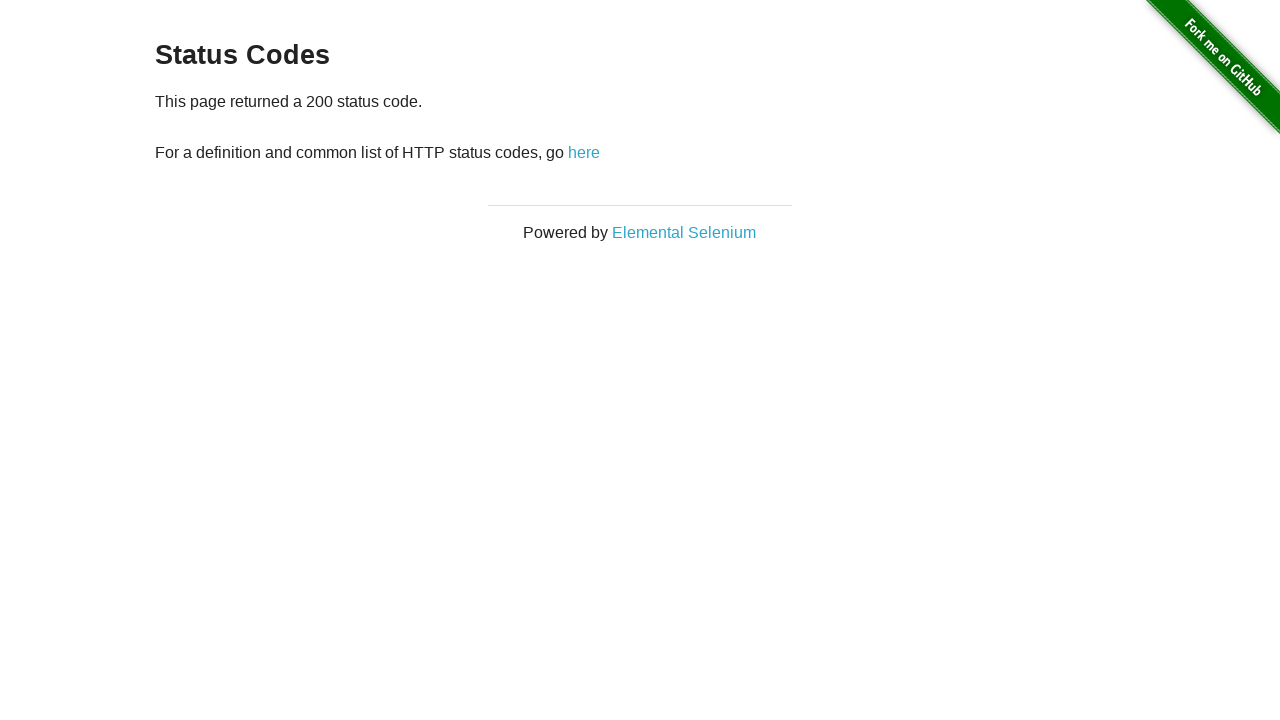

Clicked 'here' link to return to main page at (584, 152) on a:text('here')
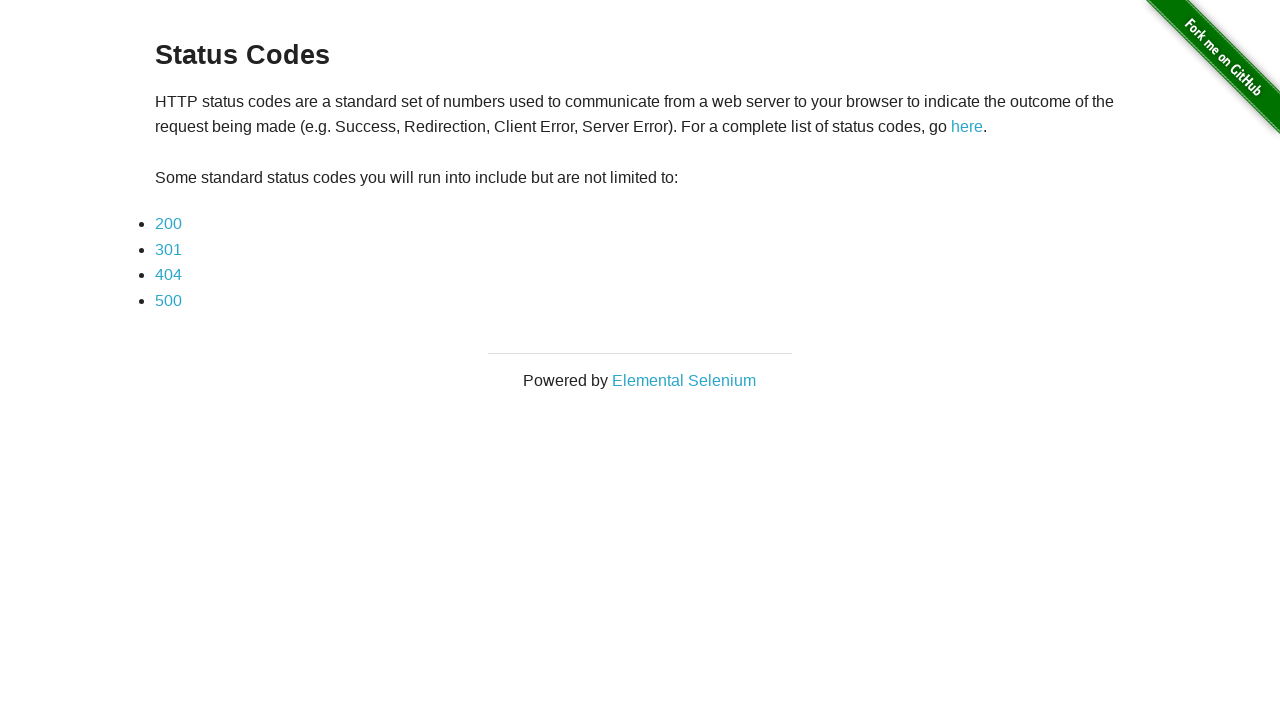

Returned to status codes main page
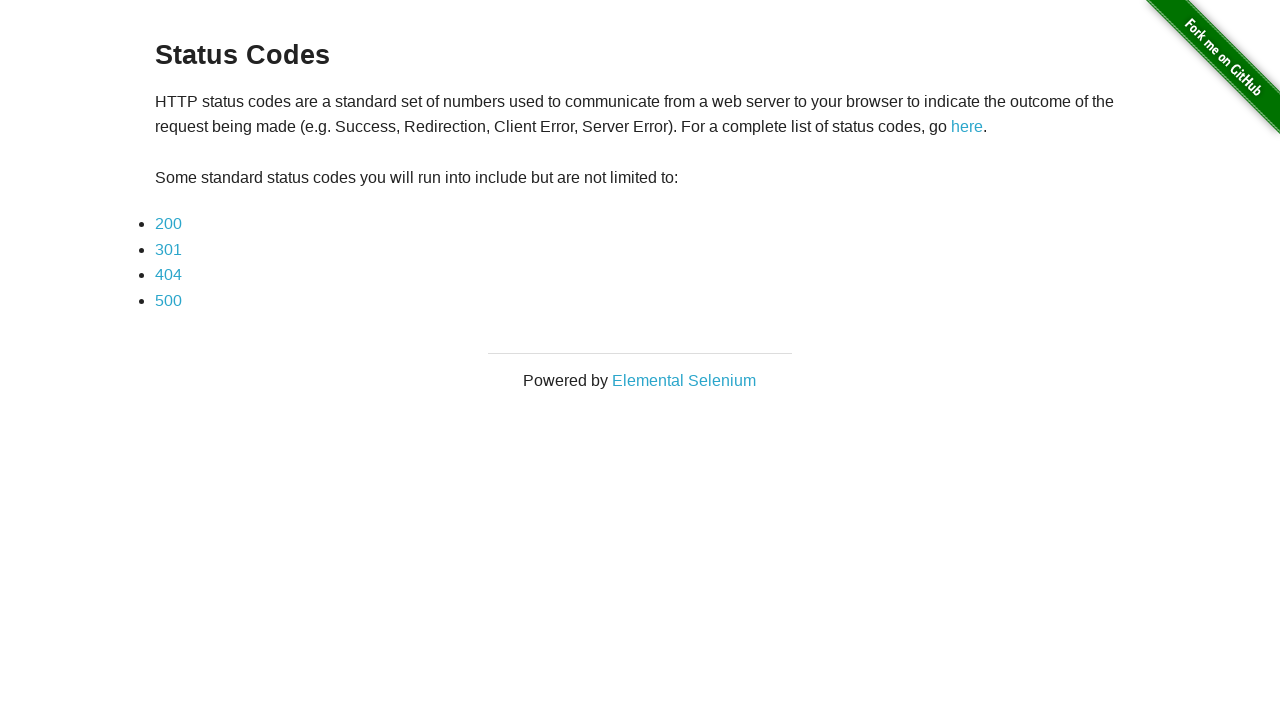

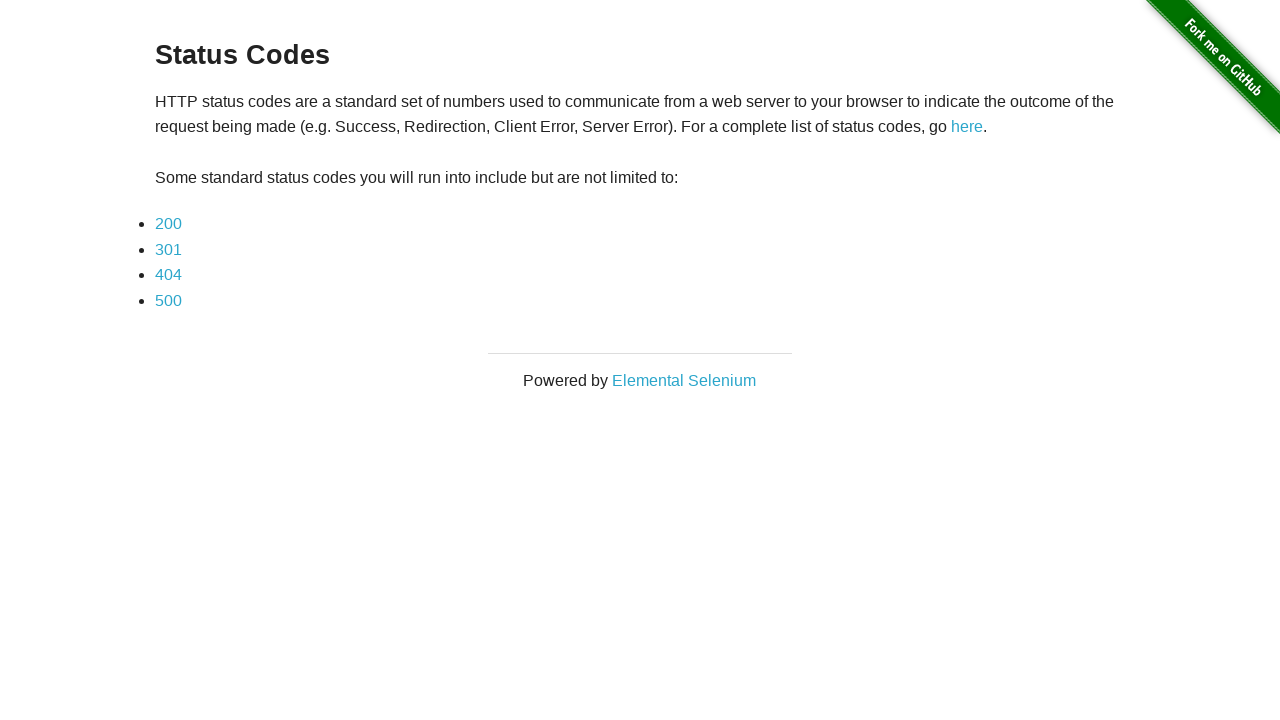